Tests dropdown functionality on a registration page by interacting with year, month, and date dropdowns - selecting values and validating the selections work correctly.

Starting URL: https://demo.automationtesting.in/Register.html

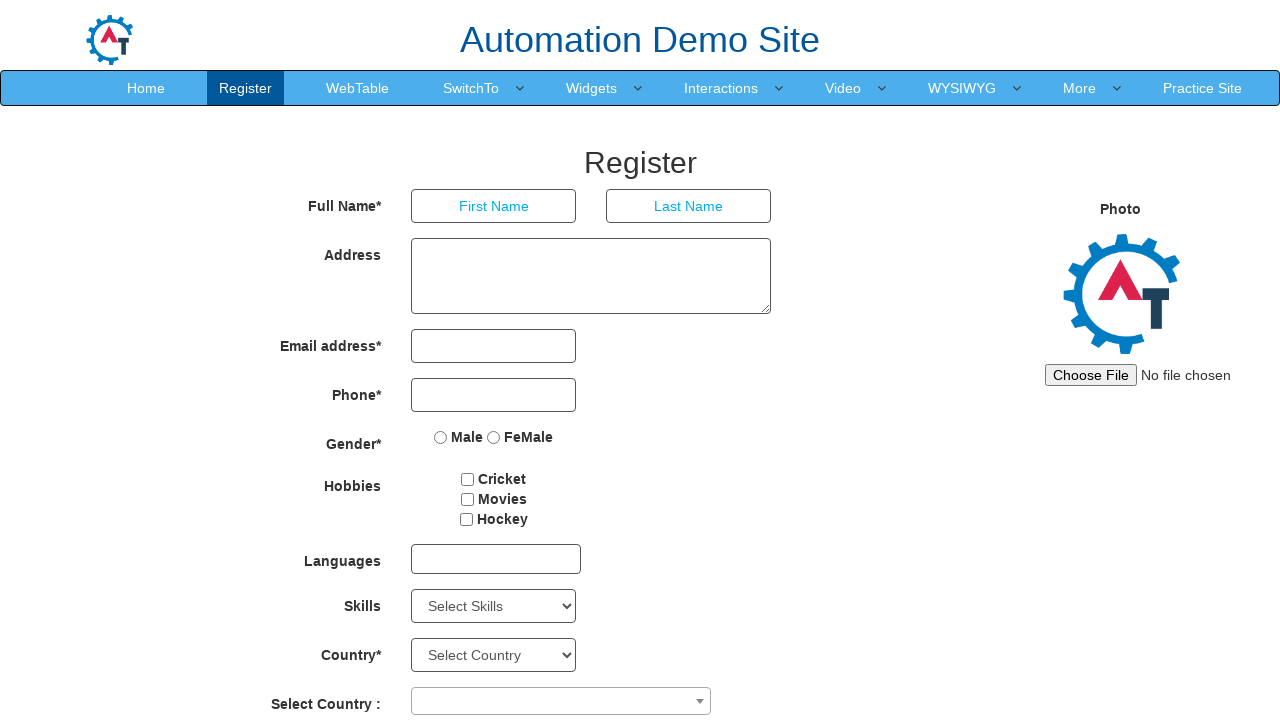

Waited for year dropdown to load
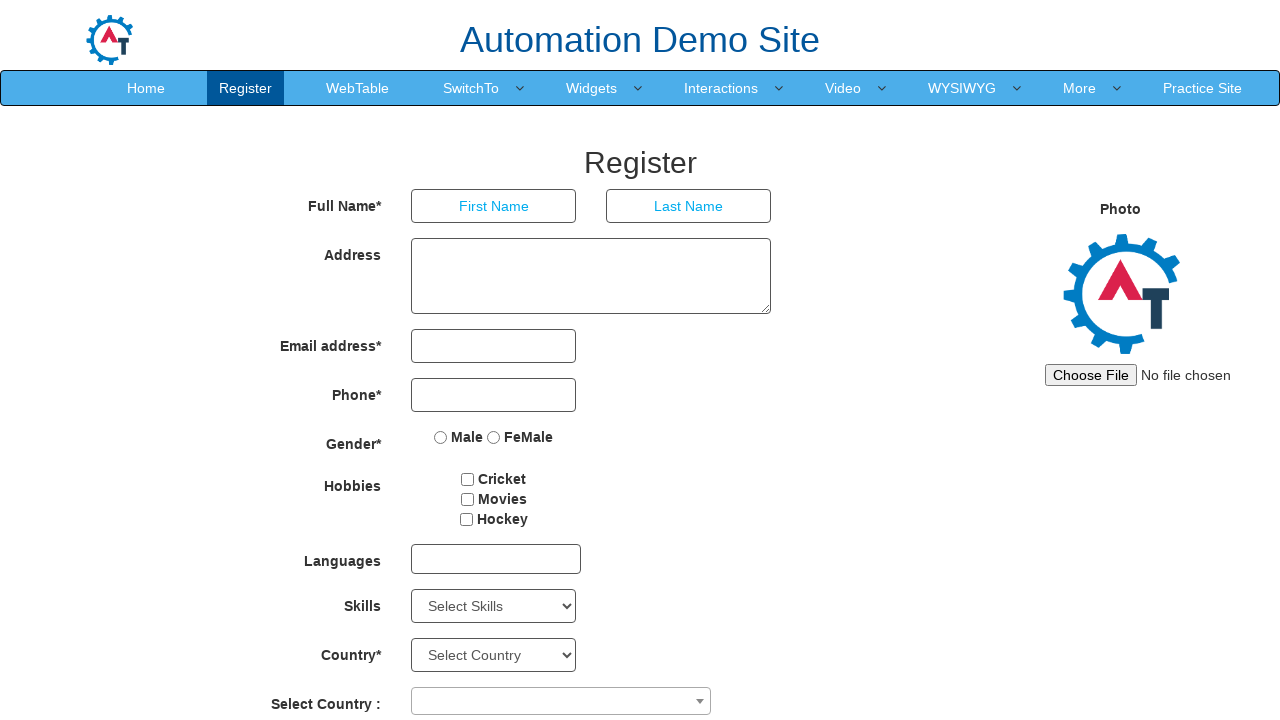

Selected year 1998 from dropdown on #yearbox
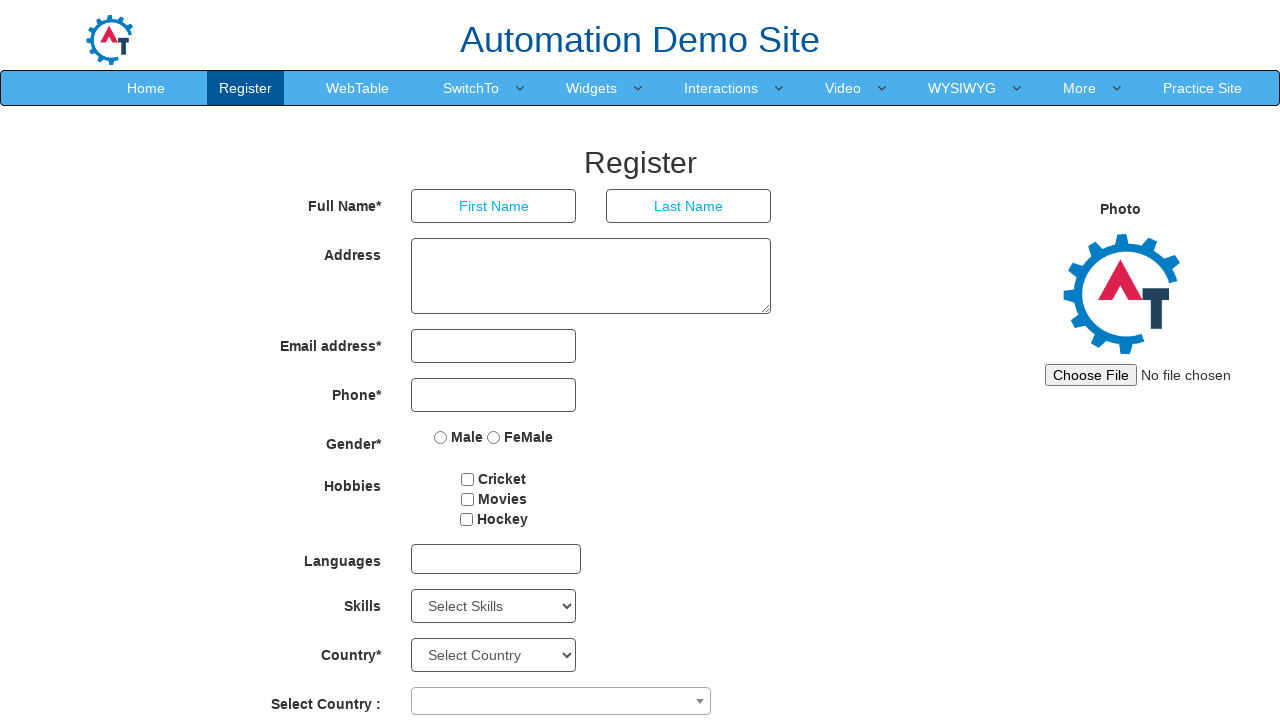

Selected month March (index 3) from dropdown on select[placeholder='Month']
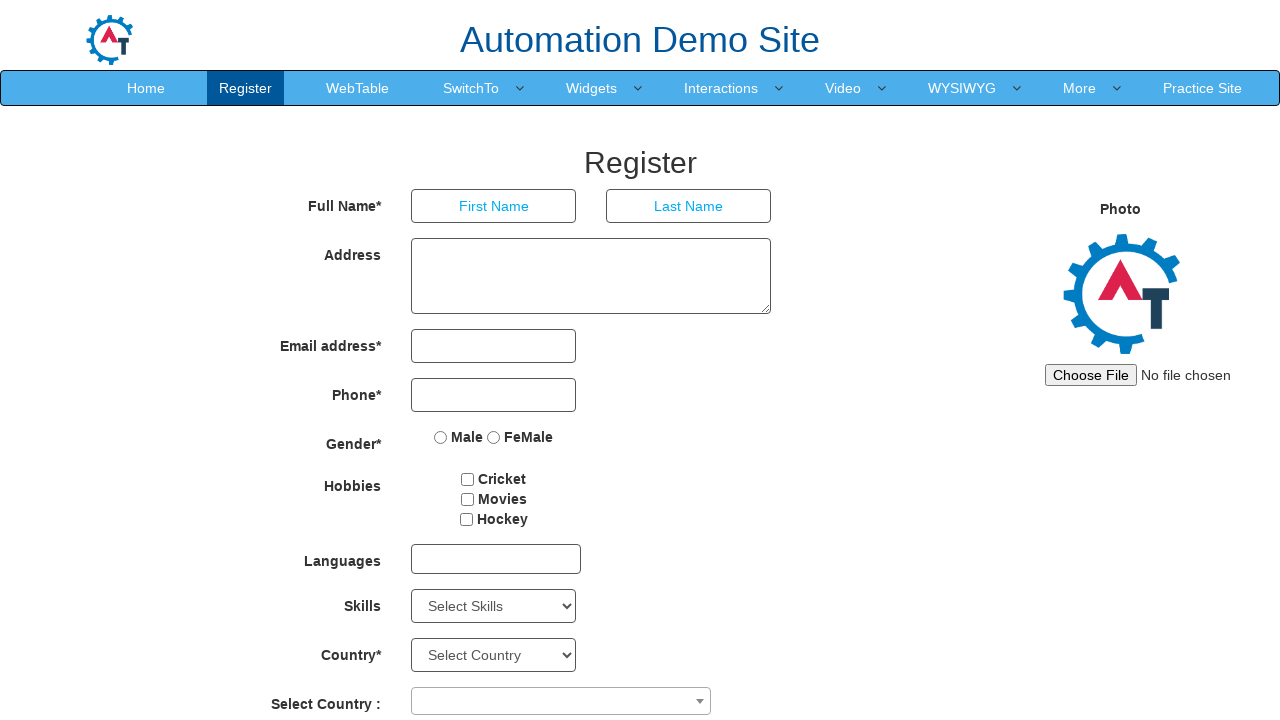

Selected date 23 from dropdown on #daybox
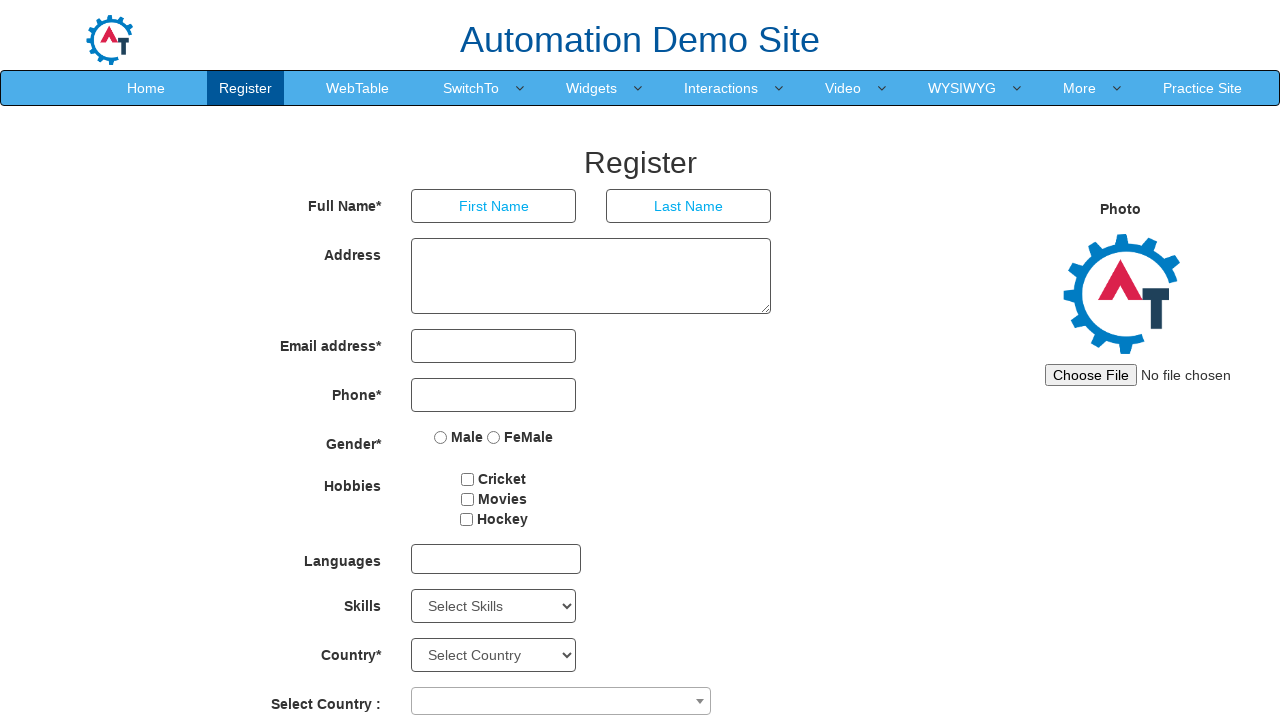

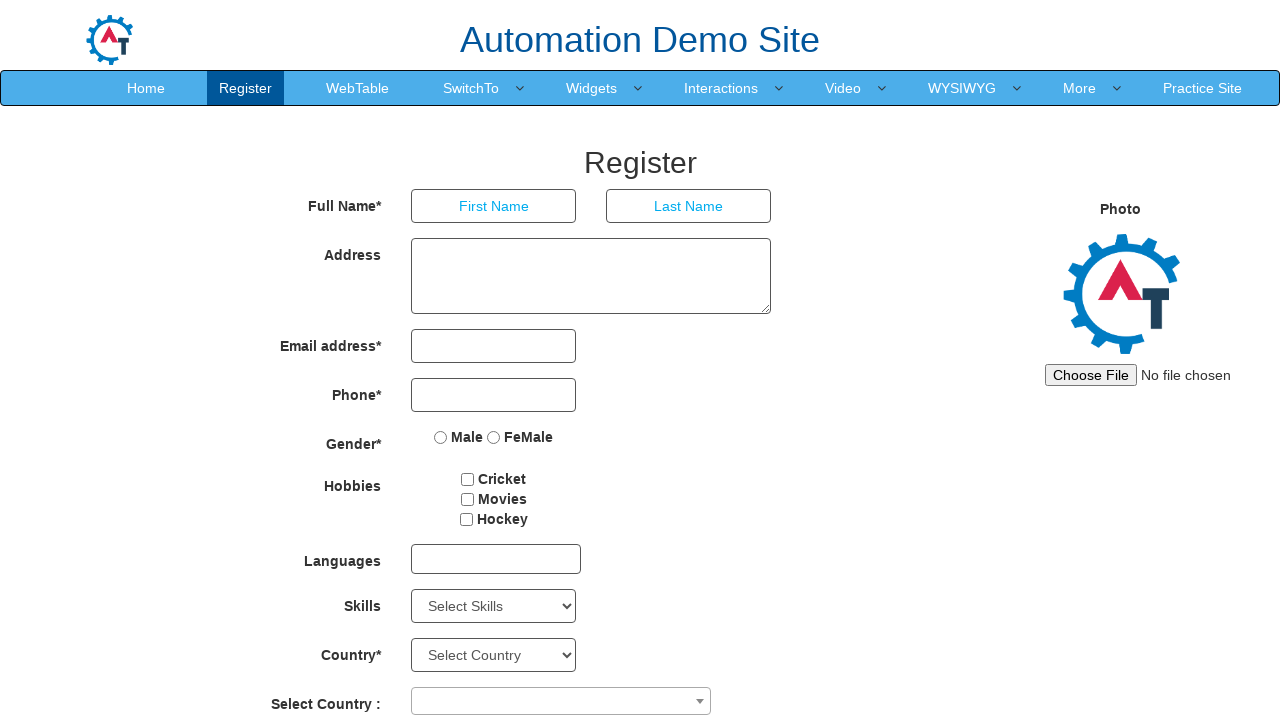